Tests drag and drop functionality by dragging an element and dropping it onto a target element within an iframe

Starting URL: https://jqueryui.com/droppable/

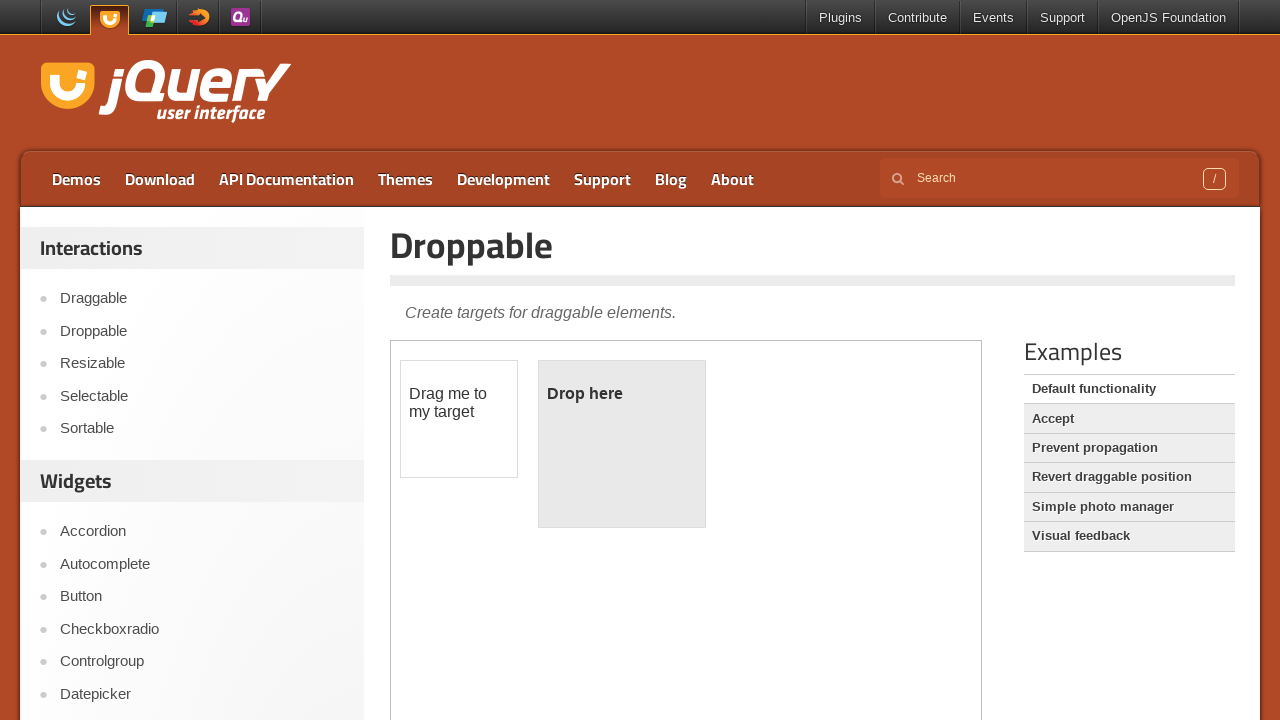

Located first iframe containing drag and drop elements
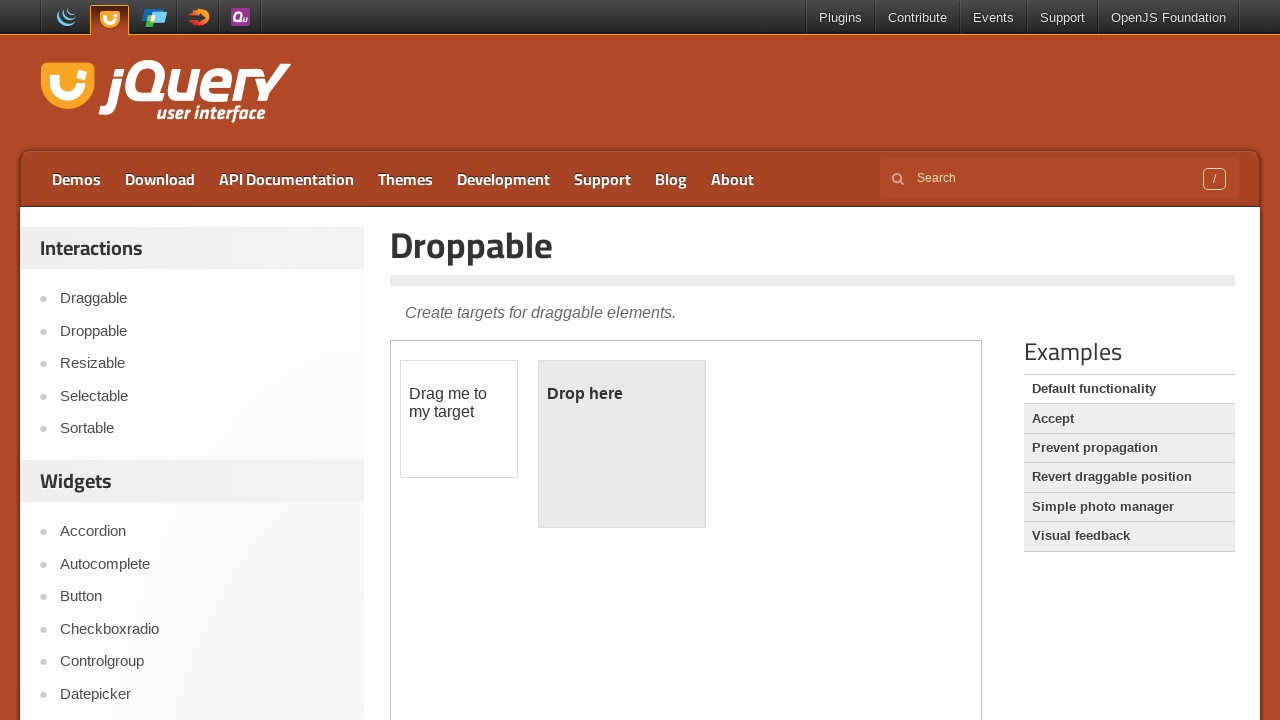

Located draggable element with id 'draggable'
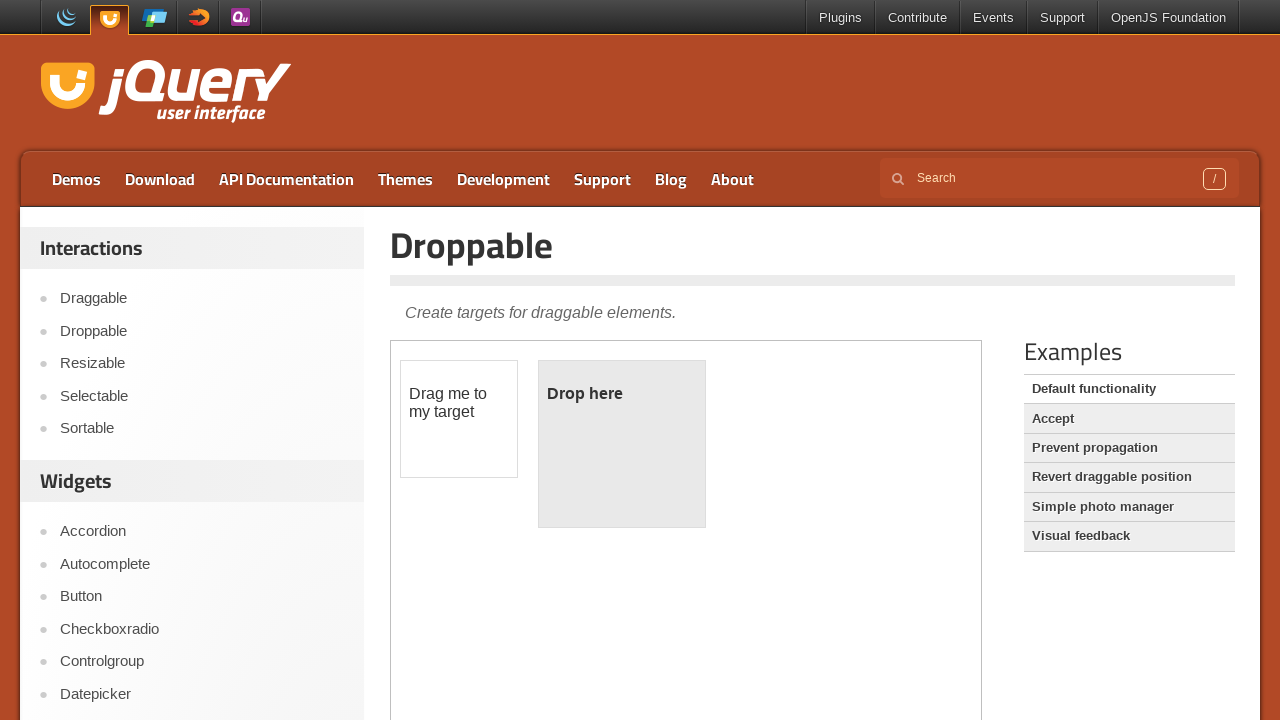

Located droppable target element with id 'droppable'
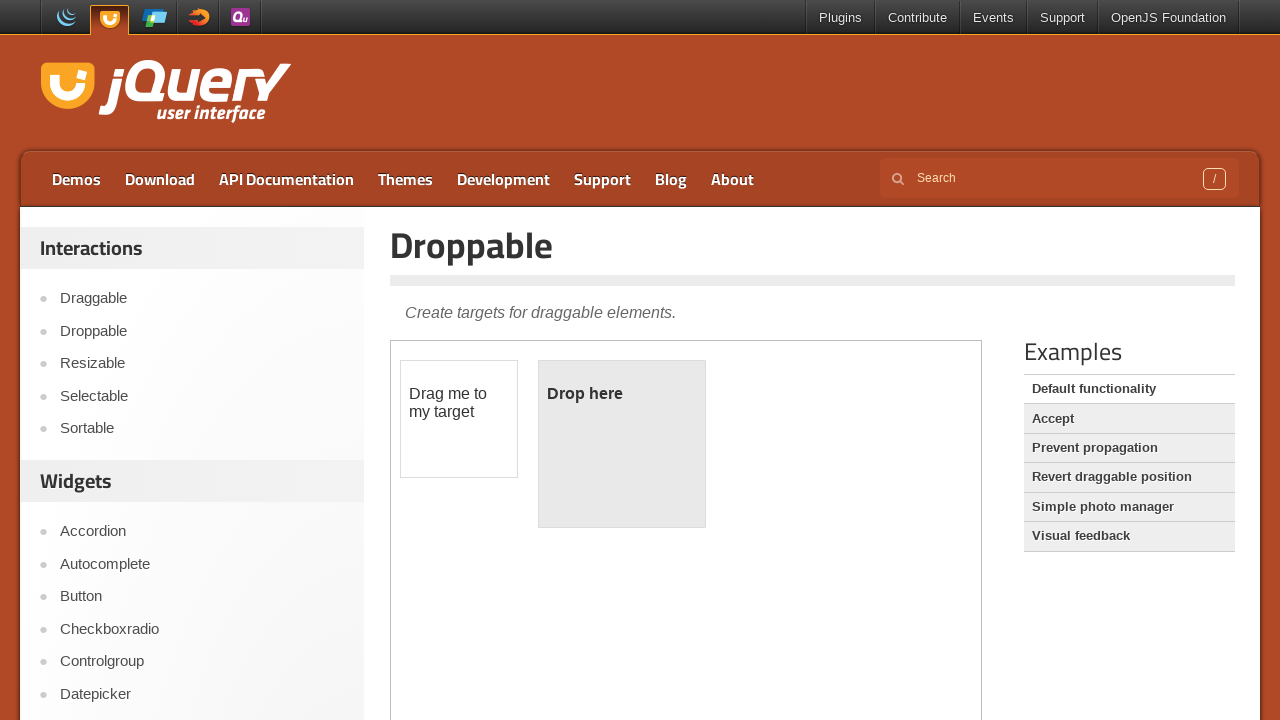

Dragged draggable element and dropped it onto droppable target at (622, 444)
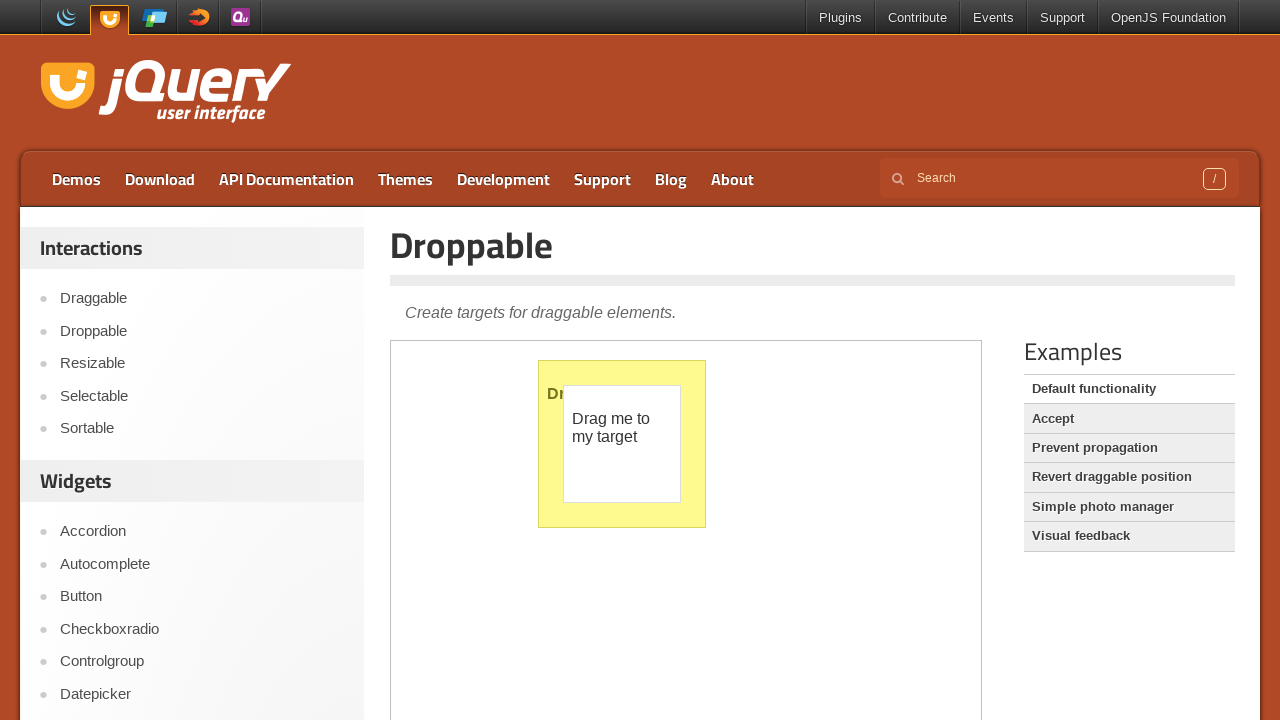

Reloaded the page
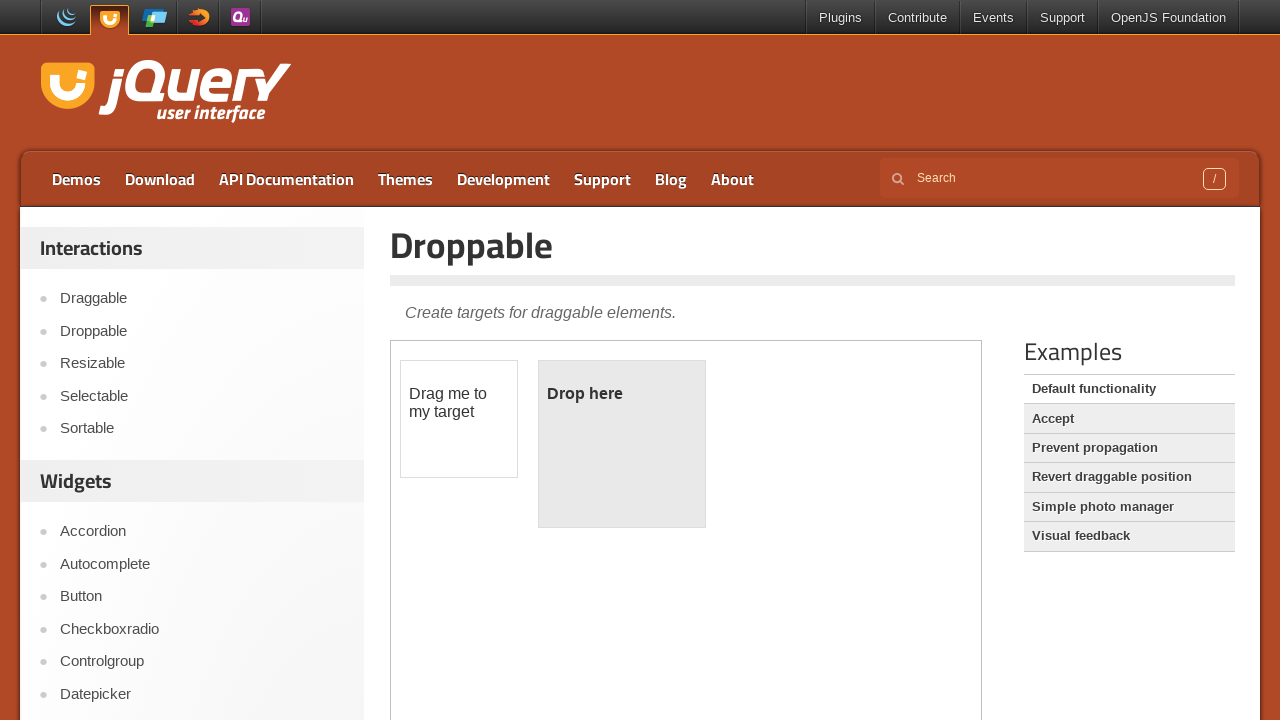

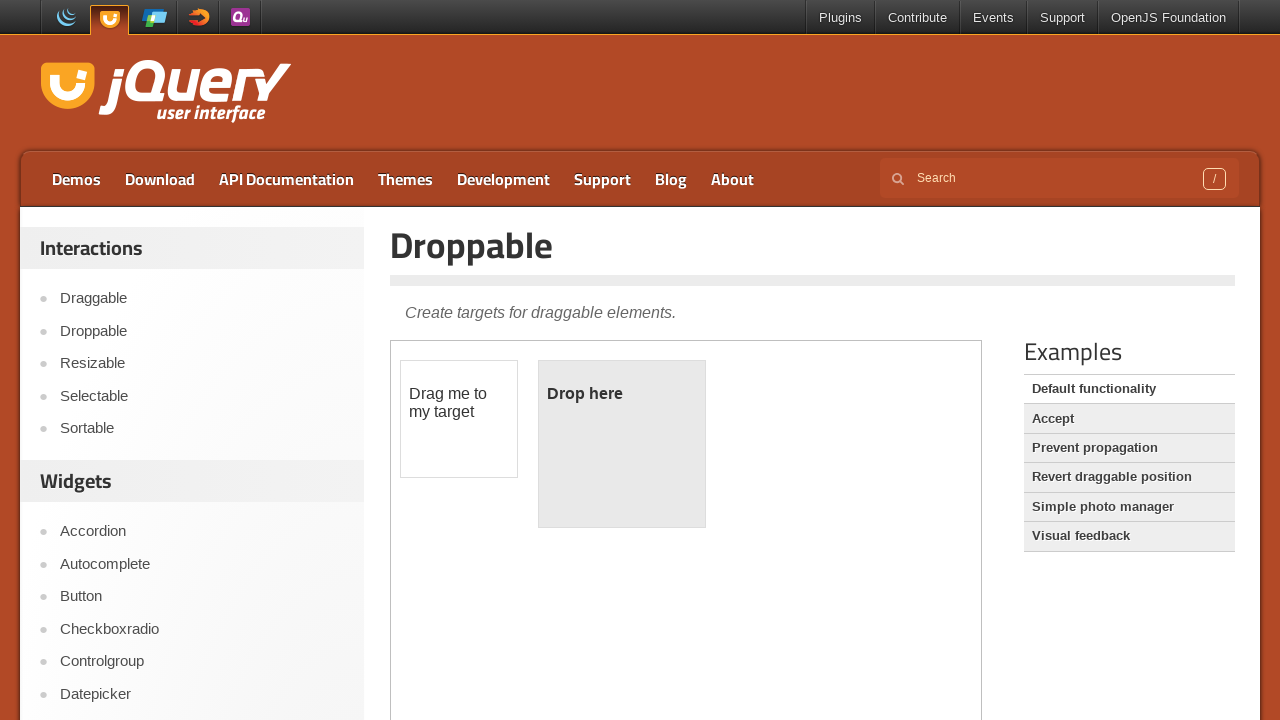